Tests jQuery UI datepicker functionality by entering a date directly into the date input field using sendKeys

Starting URL: http://jqueryui.com/resources/demos/datepicker/default.html

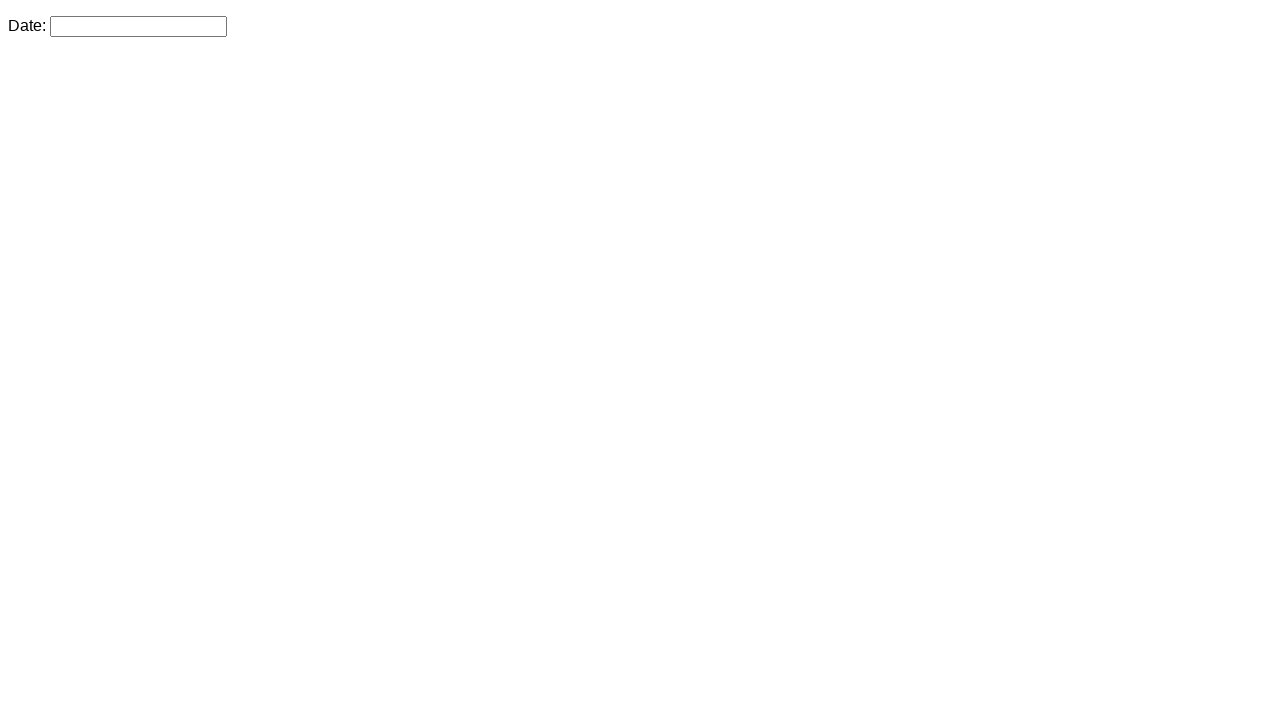

Filled datepicker input field with date '07/17/2018' on #datepicker
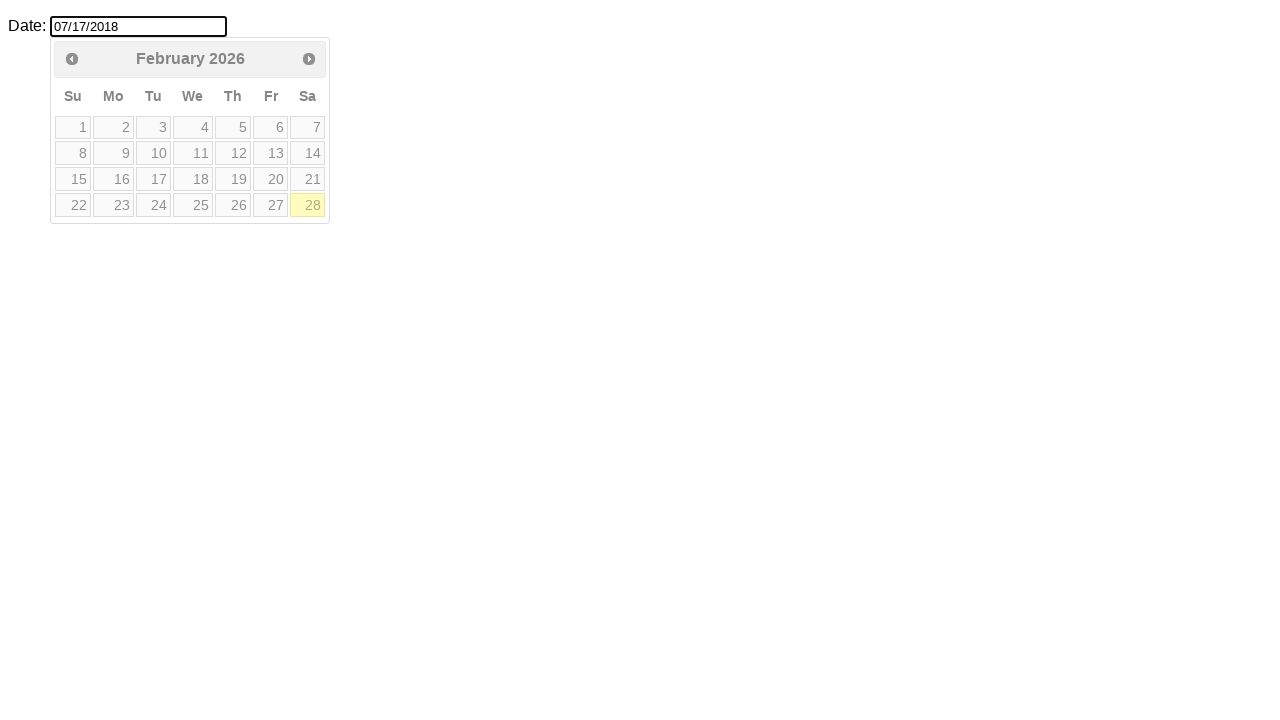

Waited 1000ms for datepicker to process the date input
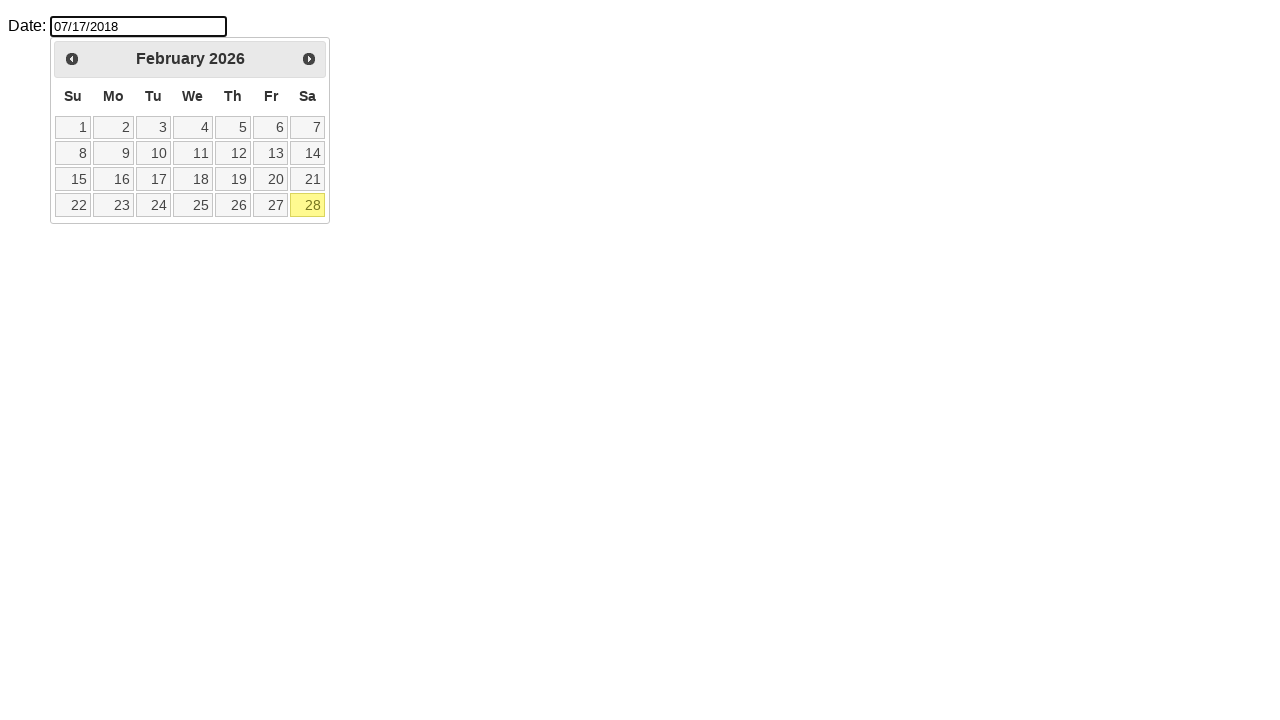

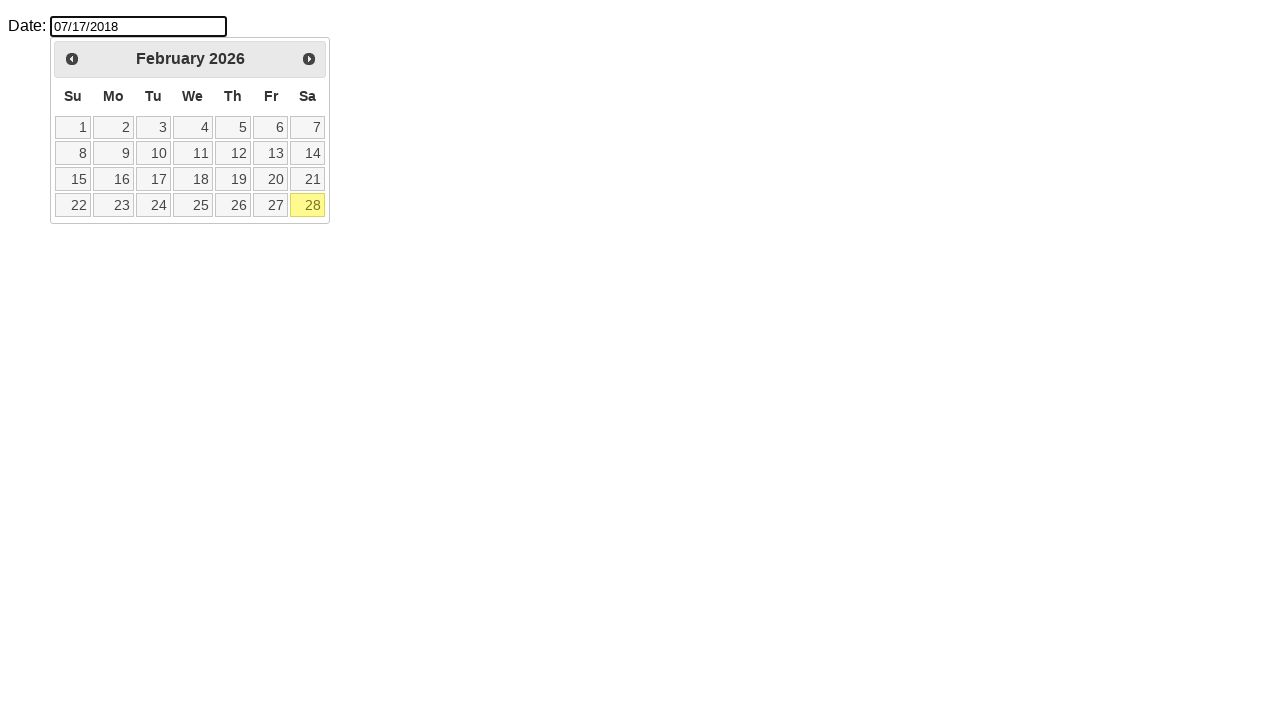